Tests that a todo item is removed when edited to an empty string

Starting URL: https://demo.playwright.dev/todomvc

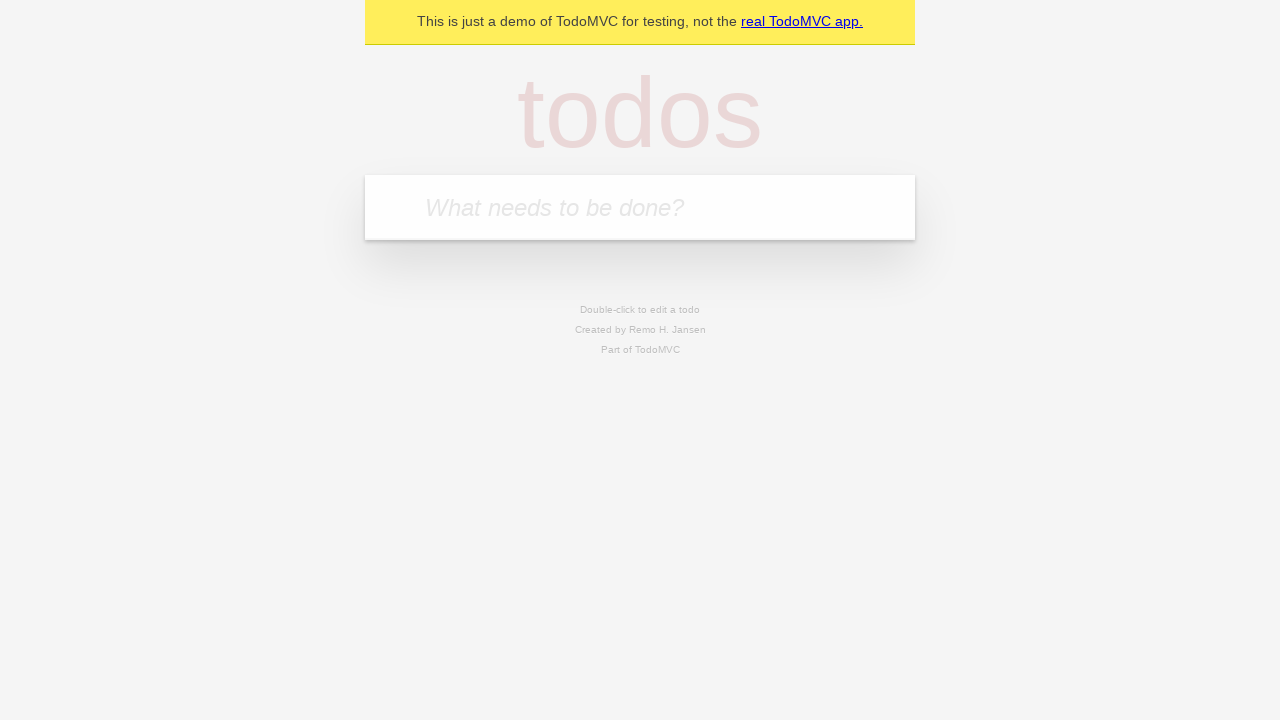

Filled first todo input with 'buy some cheese' on .new-todo
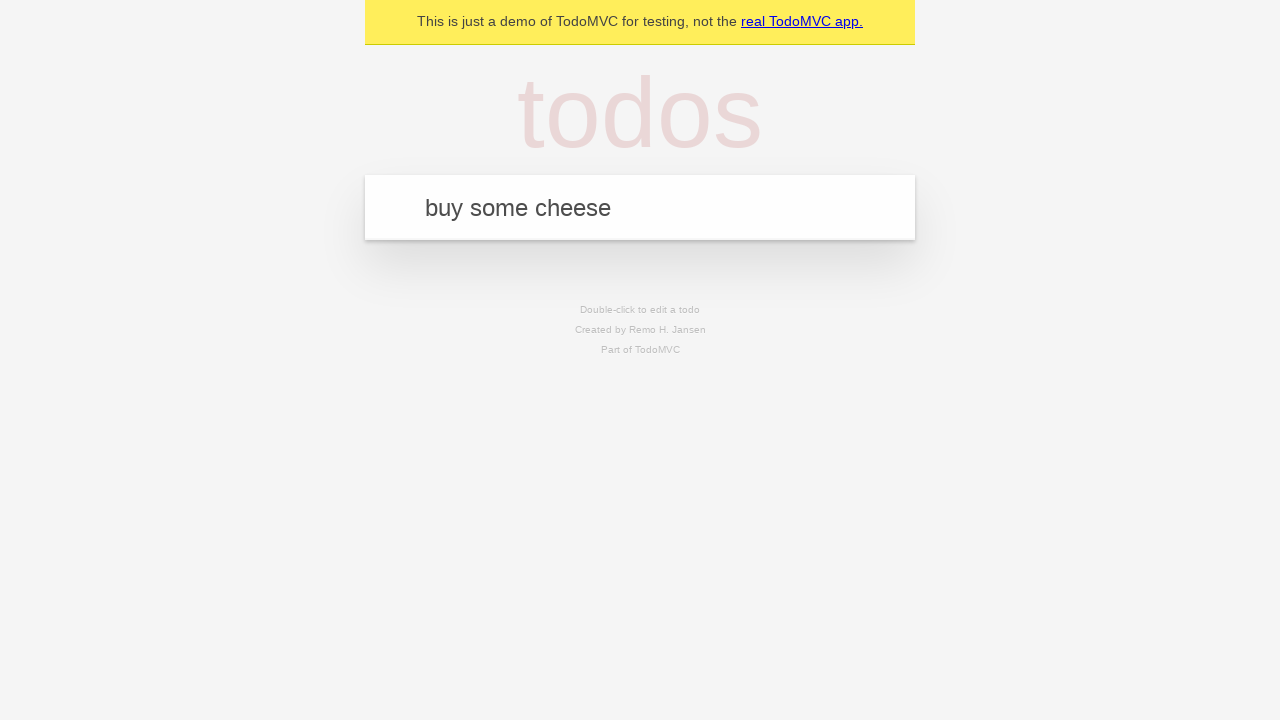

Pressed Enter to create first todo item on .new-todo
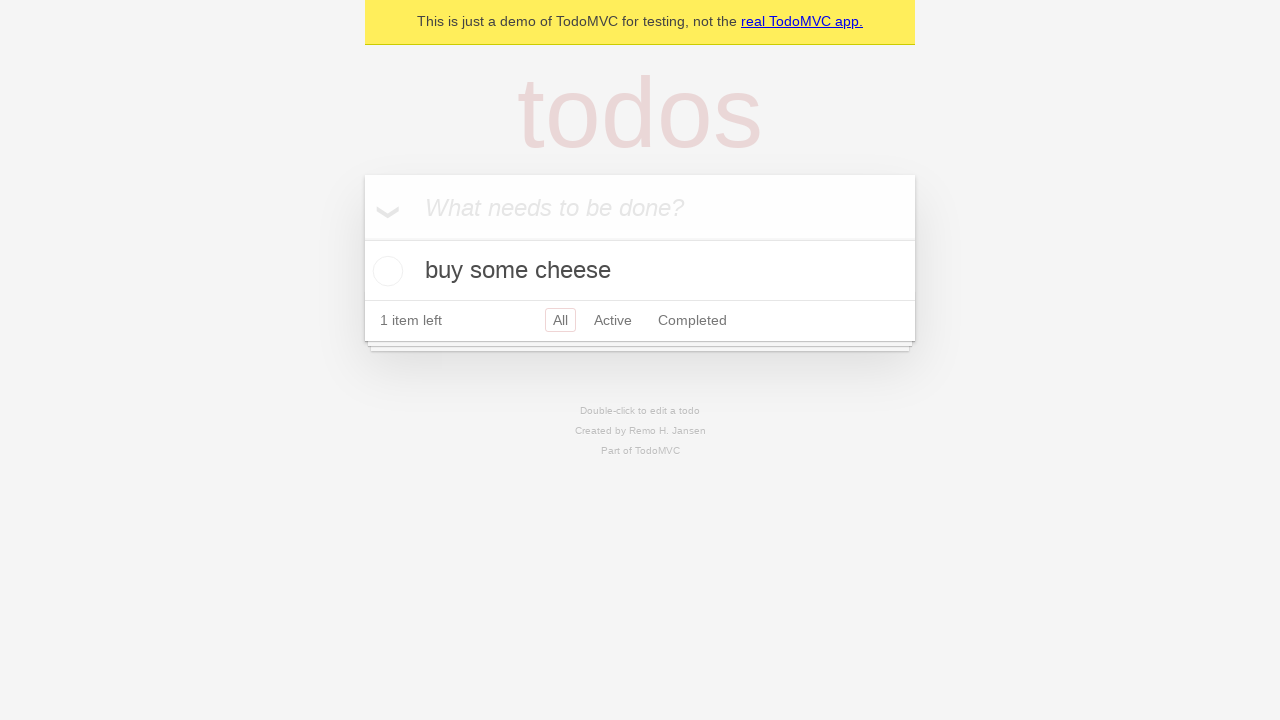

Filled second todo input with 'feed the cat' on .new-todo
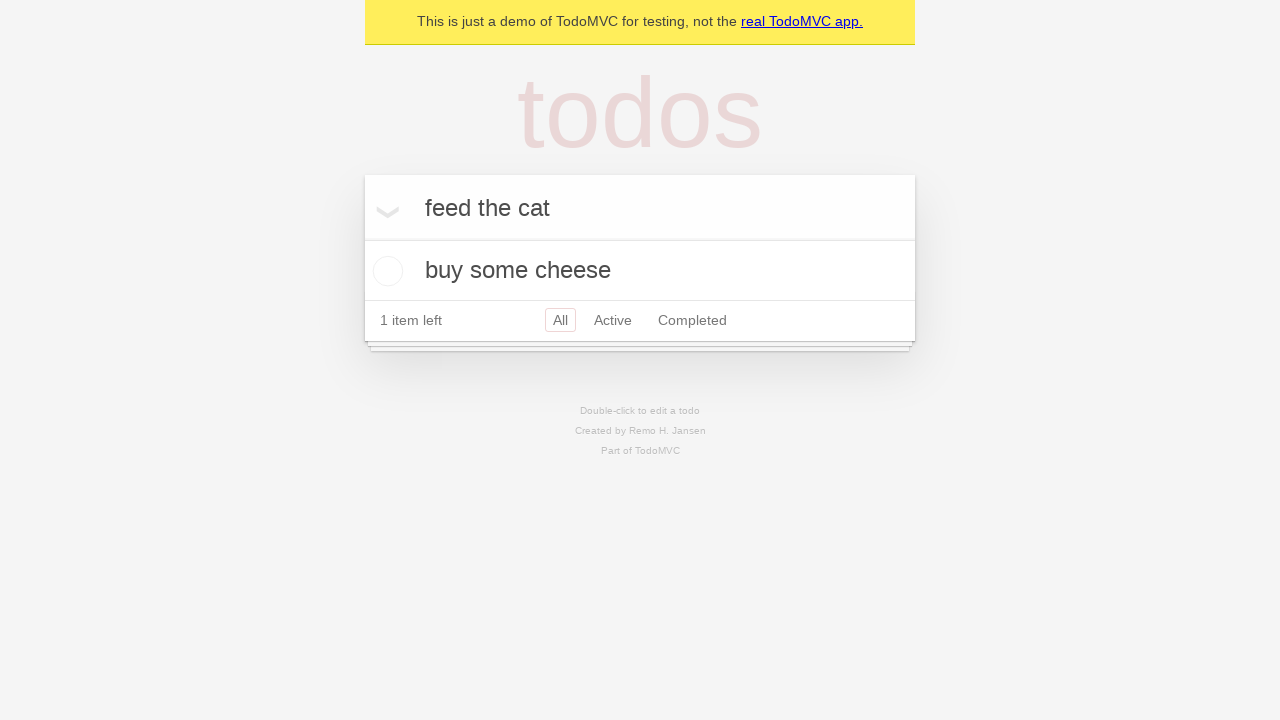

Pressed Enter to create second todo item on .new-todo
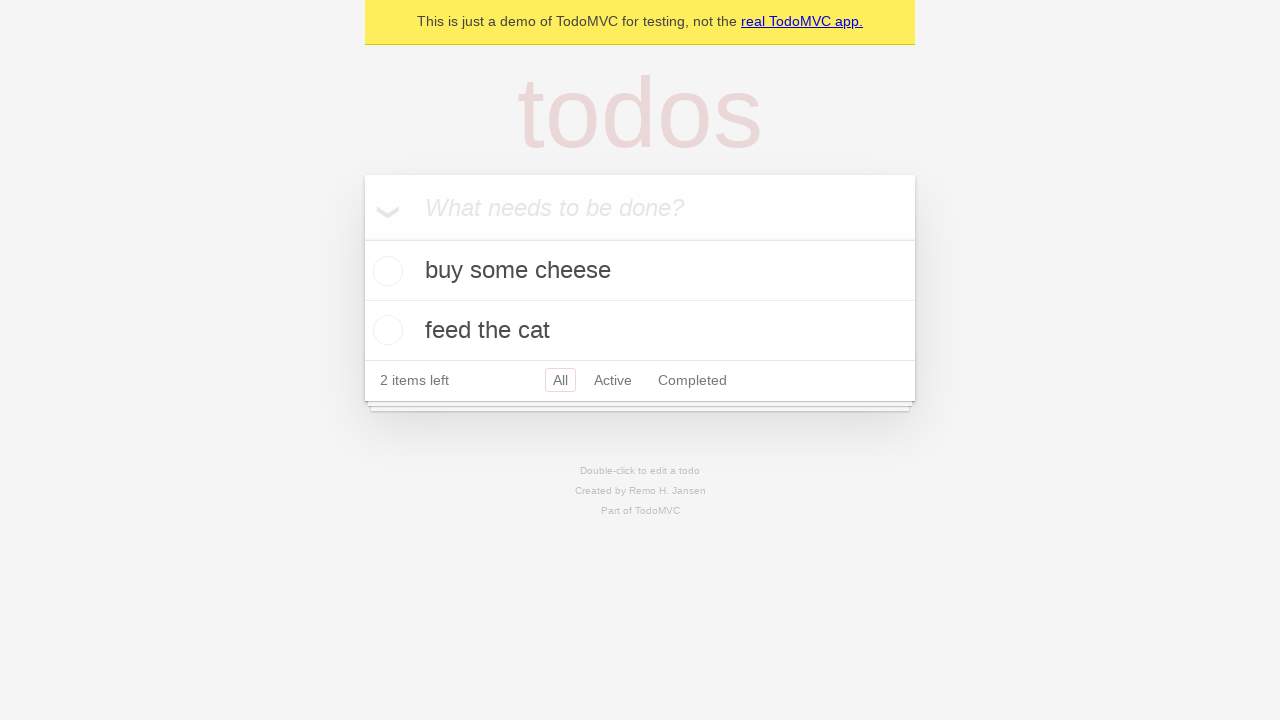

Filled third todo input with 'book a doctors appointment' on .new-todo
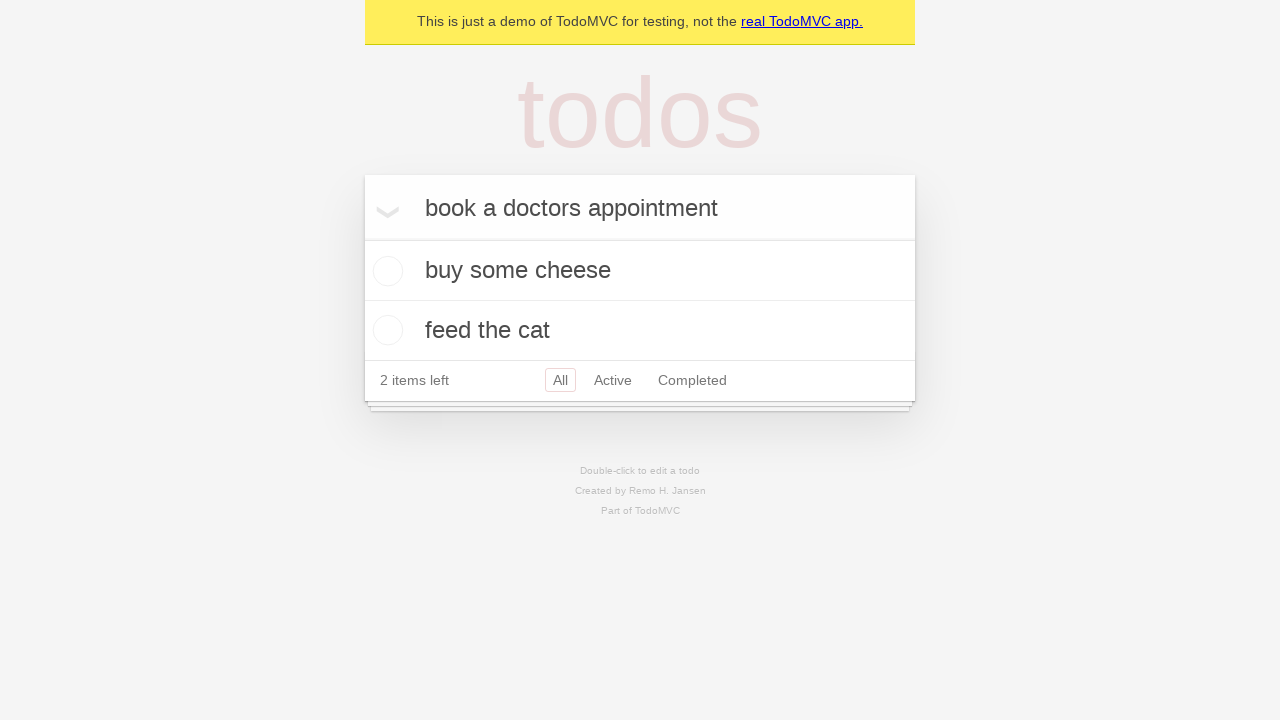

Pressed Enter to create third todo item on .new-todo
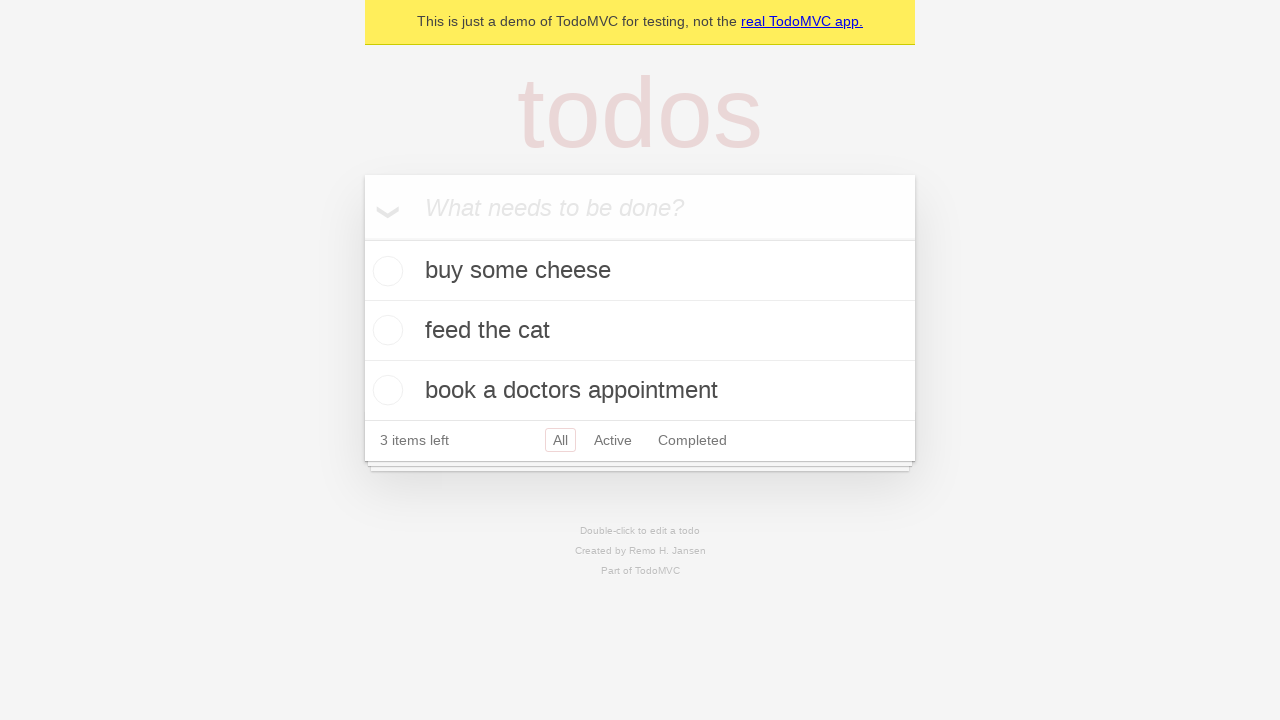

Waited for all three todo items to be present in the list
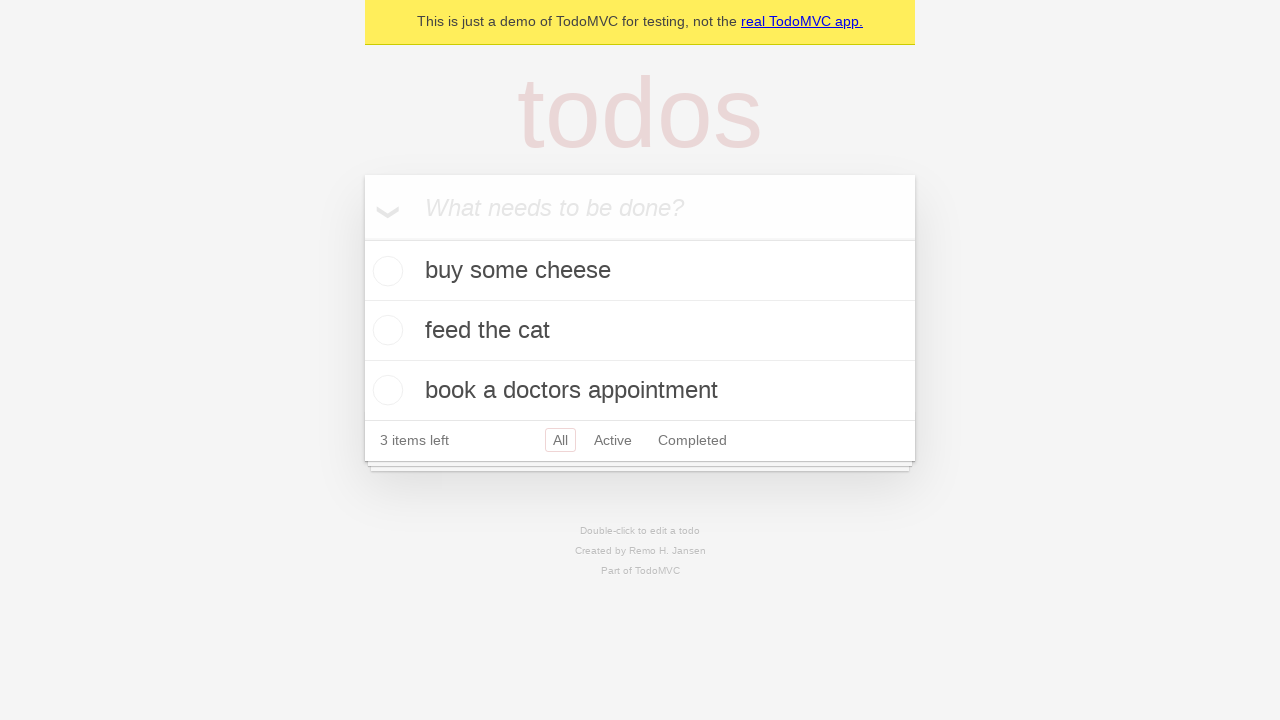

Double-clicked second todo item to enter edit mode at (640, 331) on .todo-list li >> nth=1
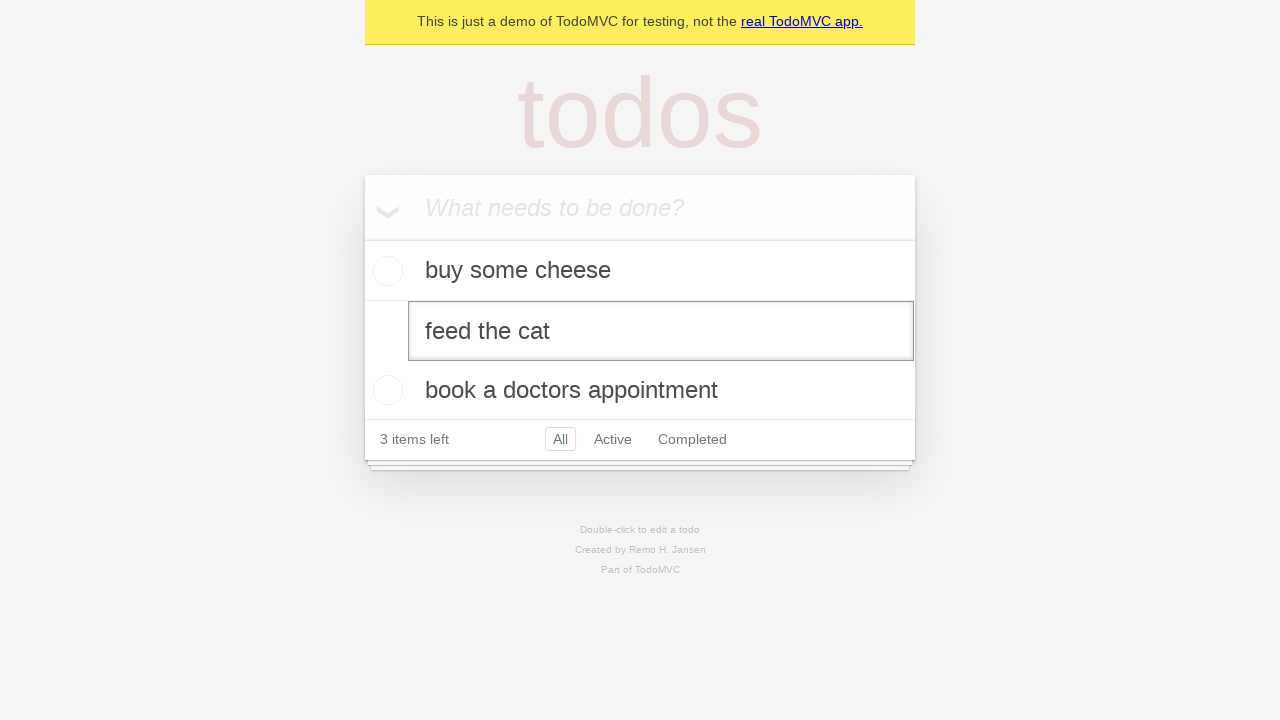

Cleared the edit field by filling with empty string on .todo-list li >> nth=1 >> .edit
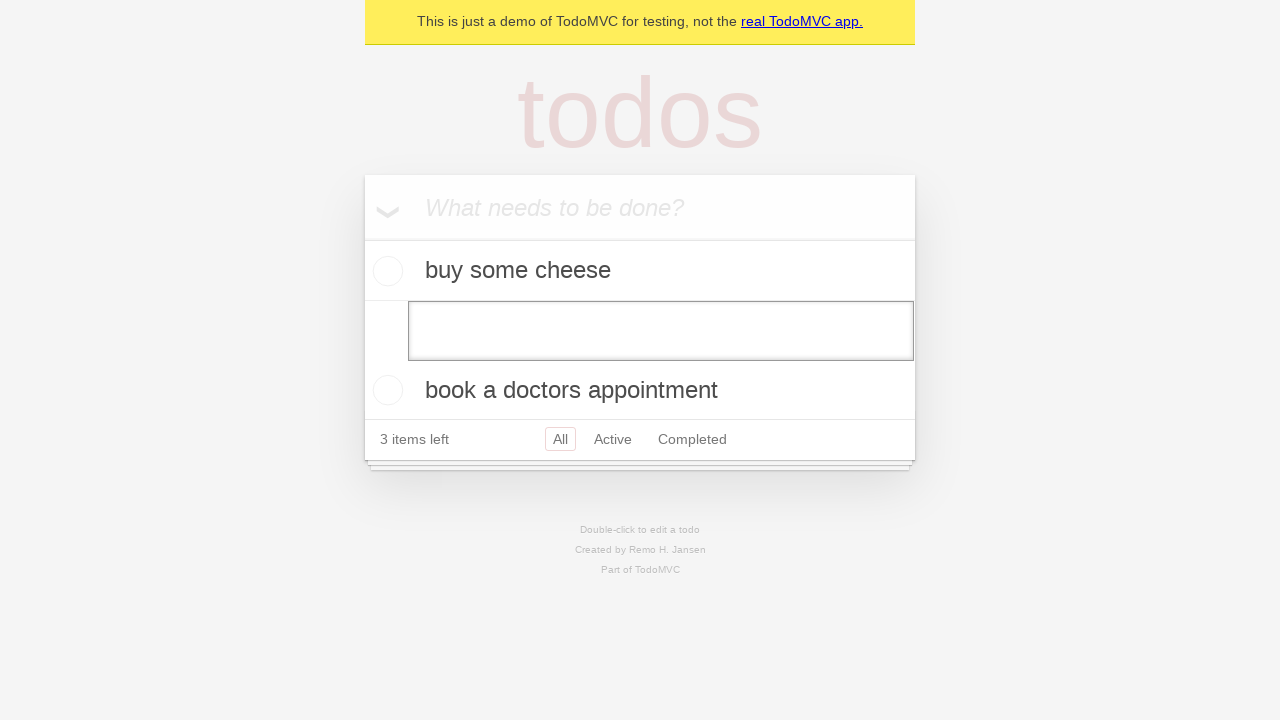

Pressed Enter to save the empty edit, removing the todo item on .todo-list li >> nth=1 >> .edit
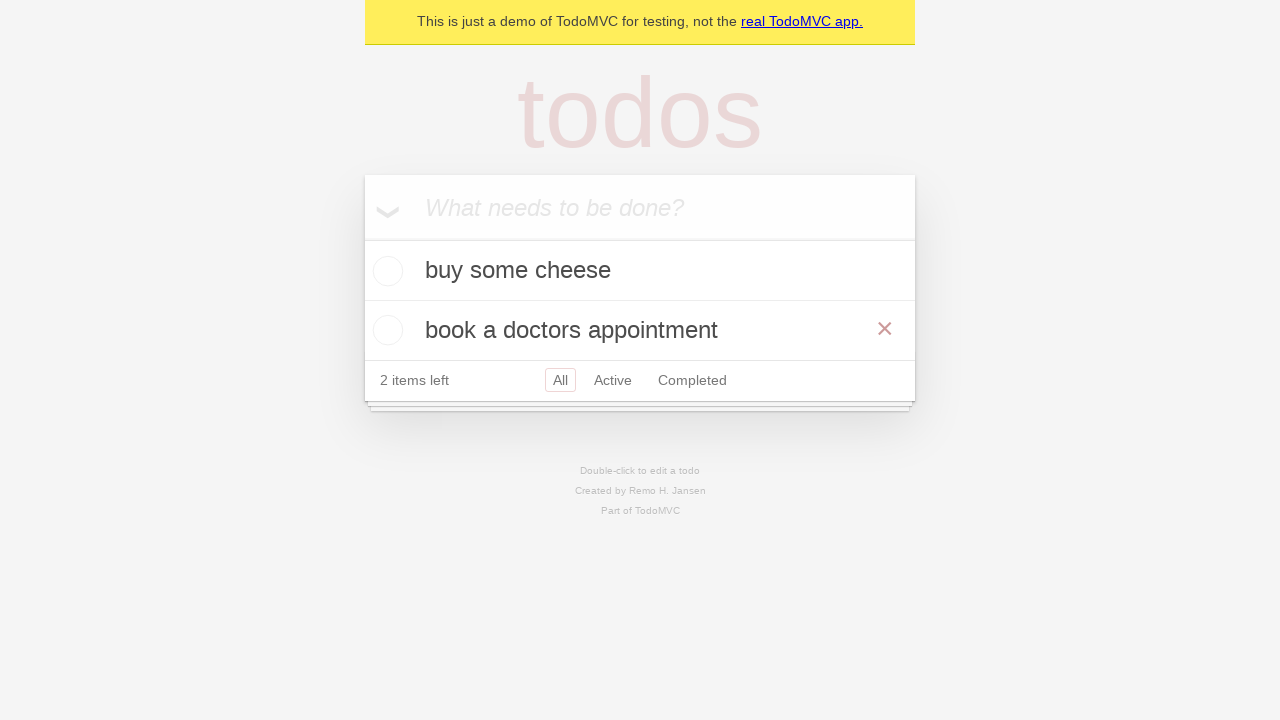

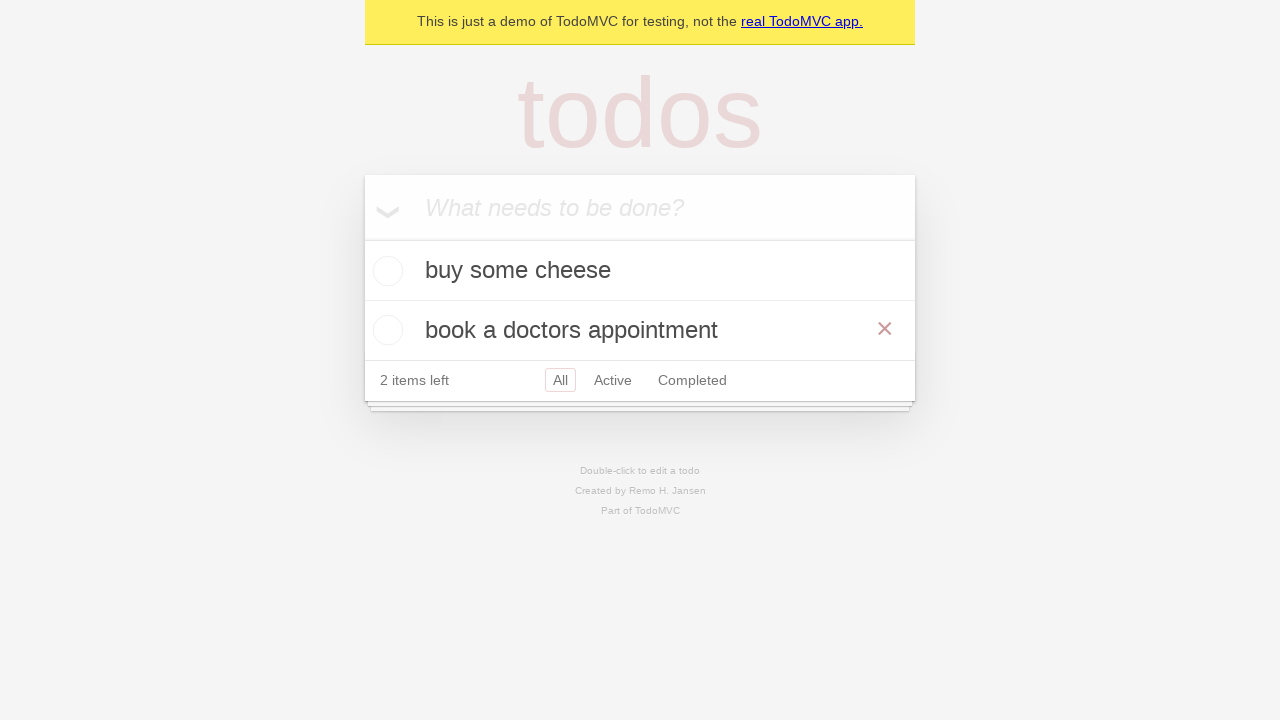